Tests opening a new browser tab by clicking a button and verifying the content on the newly opened tab

Starting URL: https://demoqa.com/browser-windows

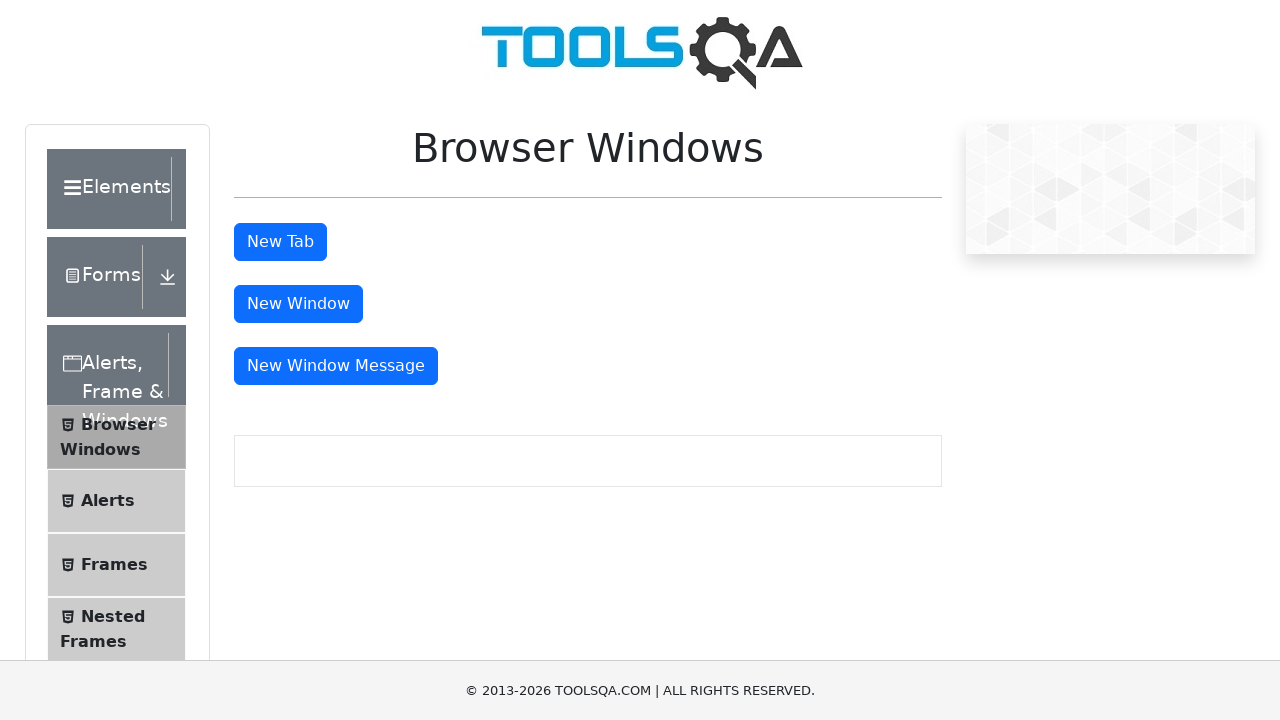

Clicked tab button to open new browser tab at (280, 242) on #tabButton
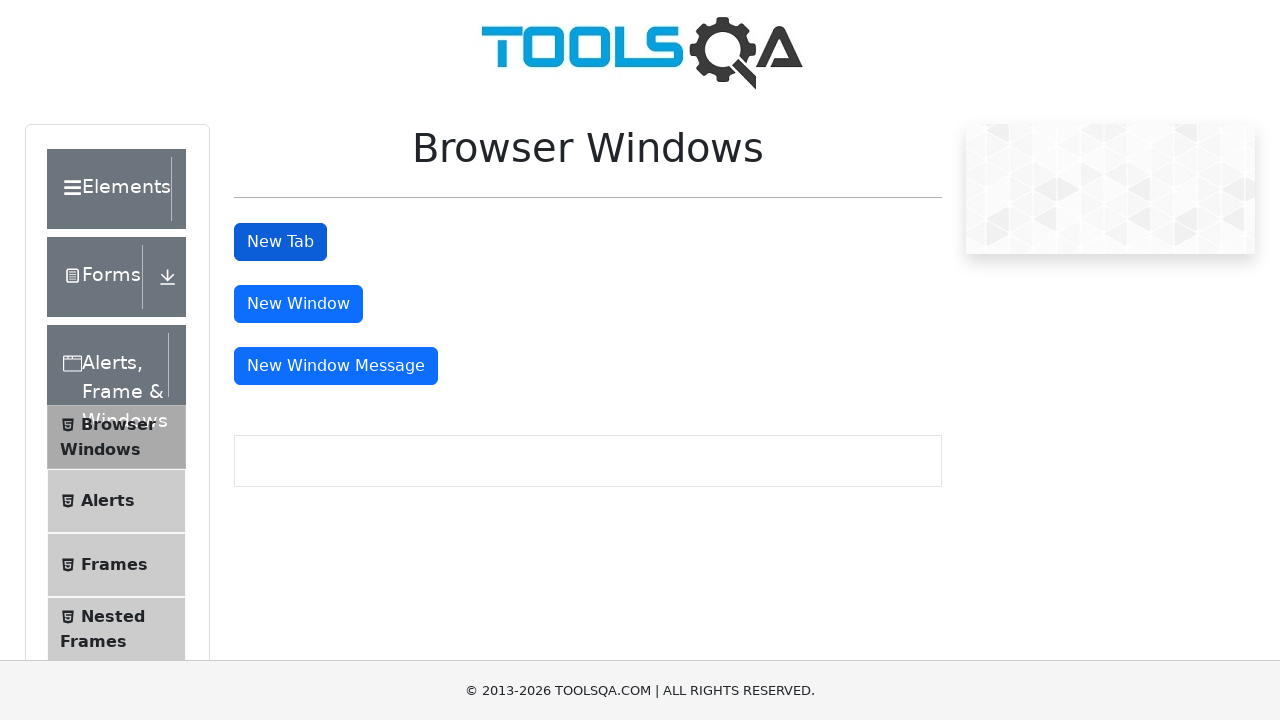

Captured the new page/tab that was opened
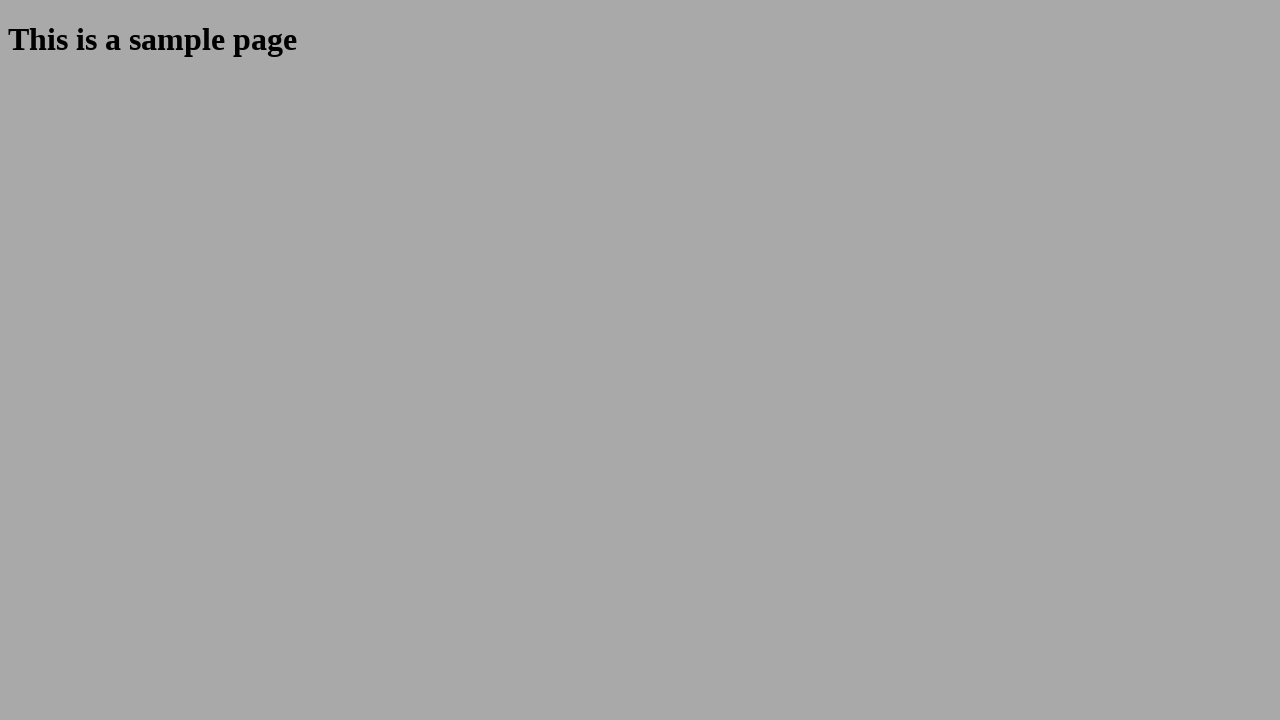

Waited for sample heading to load on new tab
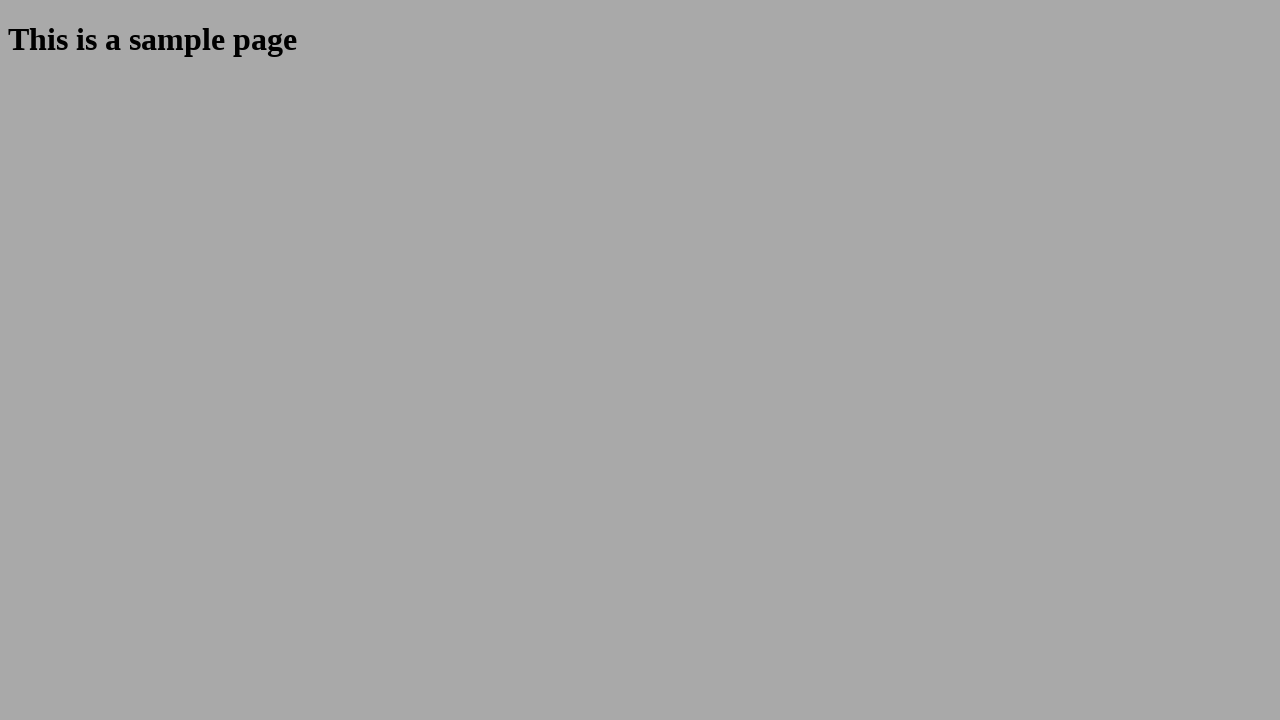

Retrieved text content from sample heading
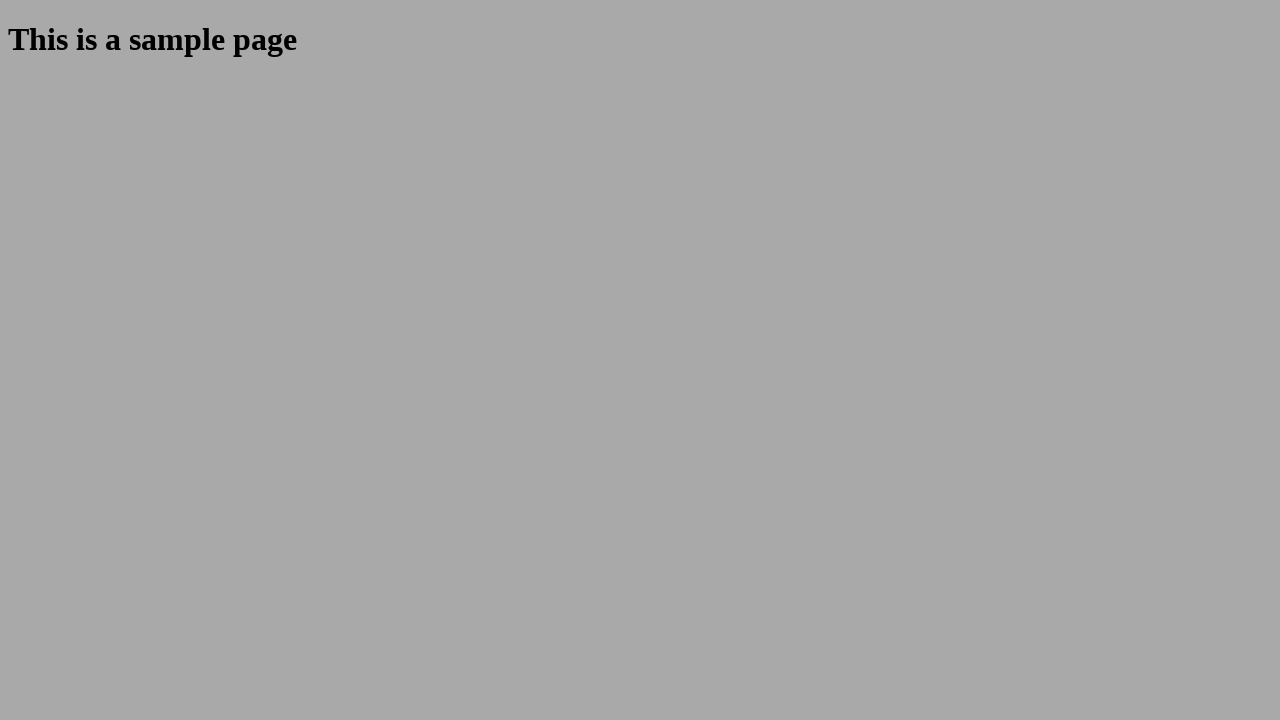

Verified heading text matches 'This is a sample page'
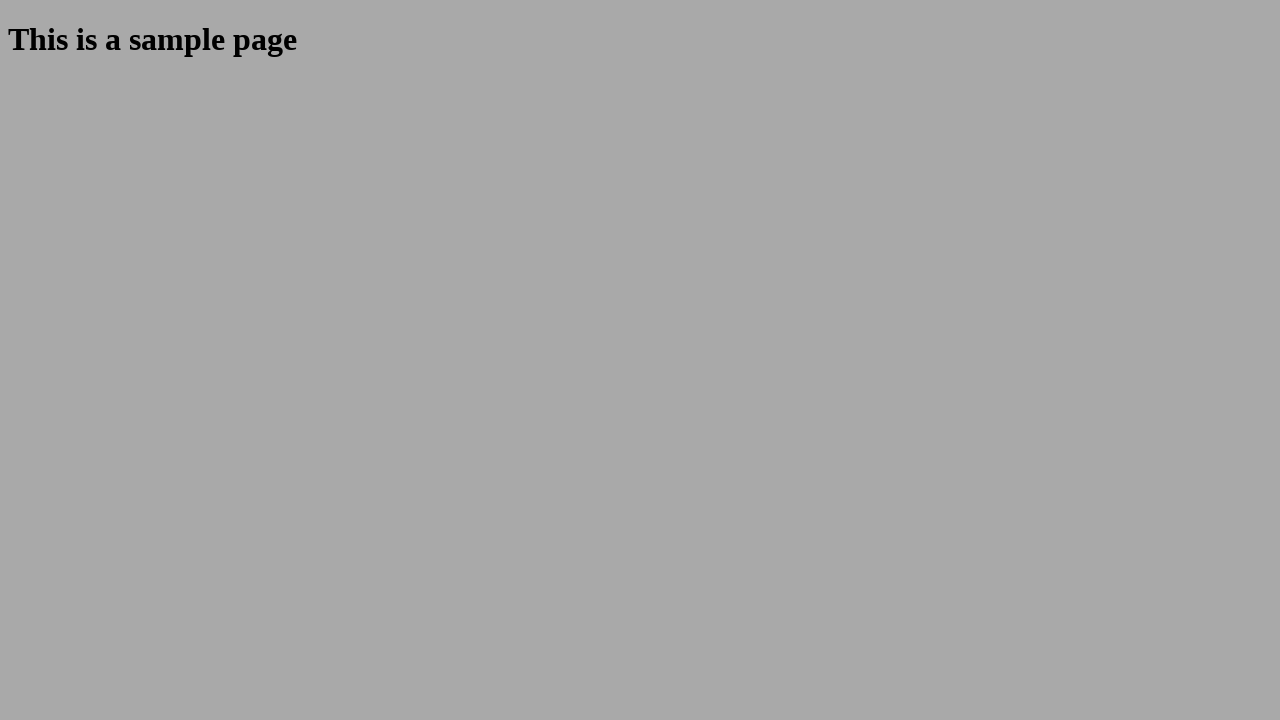

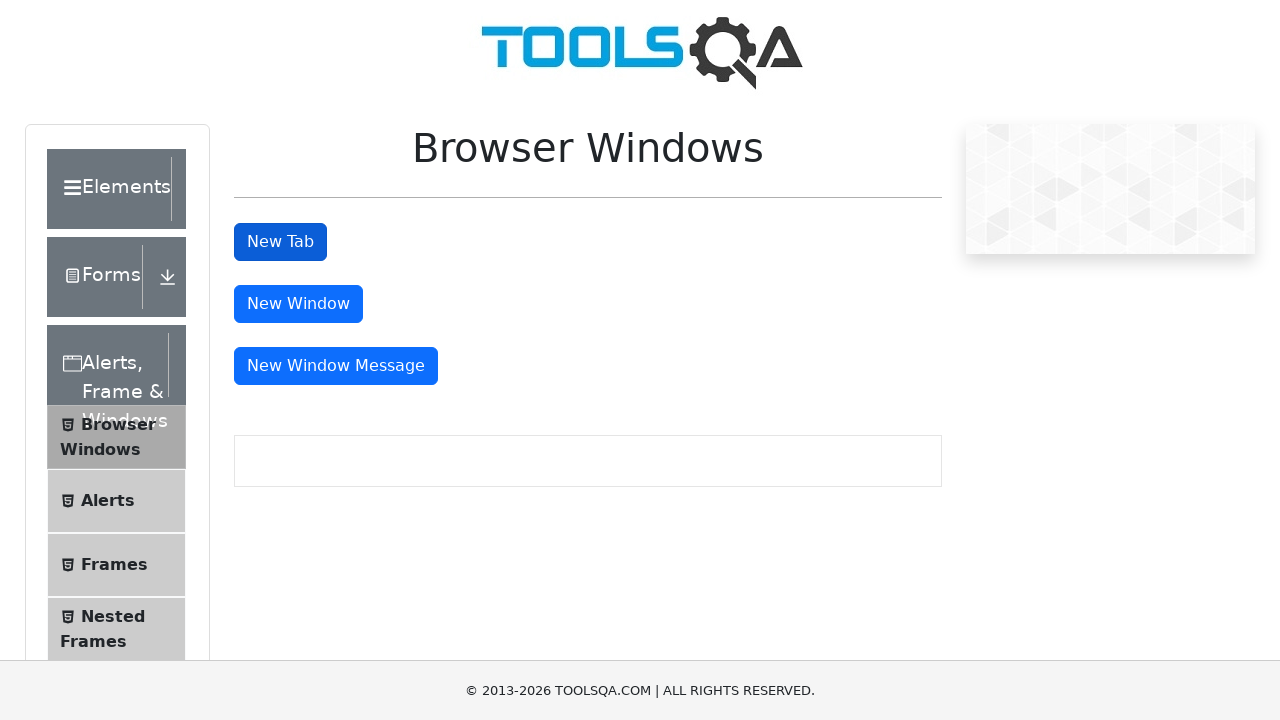